Tests handling of JavaScript alerts by clicking a button that triggers an alert, capturing the alert text, and accepting it

Starting URL: https://the-internet.herokuapp.com/javascript_alerts

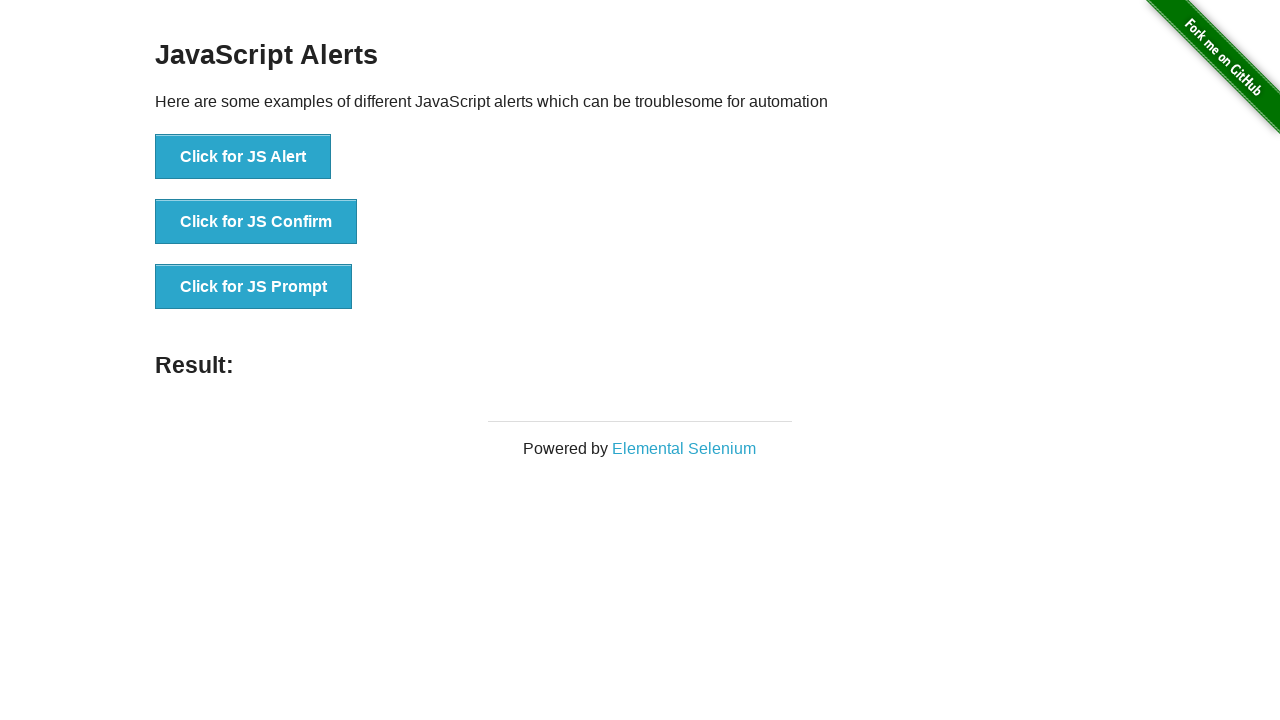

Set up dialog handler to accept JavaScript alerts
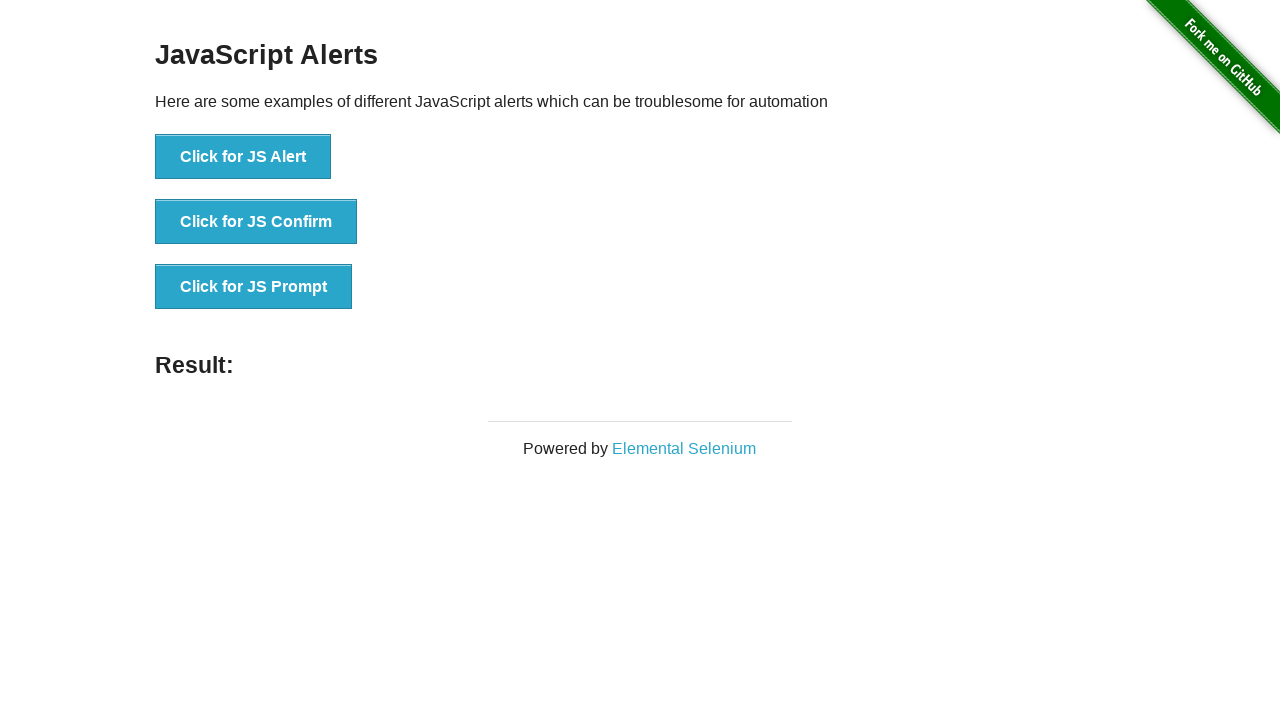

Clicked button to trigger JavaScript alert at (243, 157) on xpath=//button[normalize-space()='Click for JS Alert']
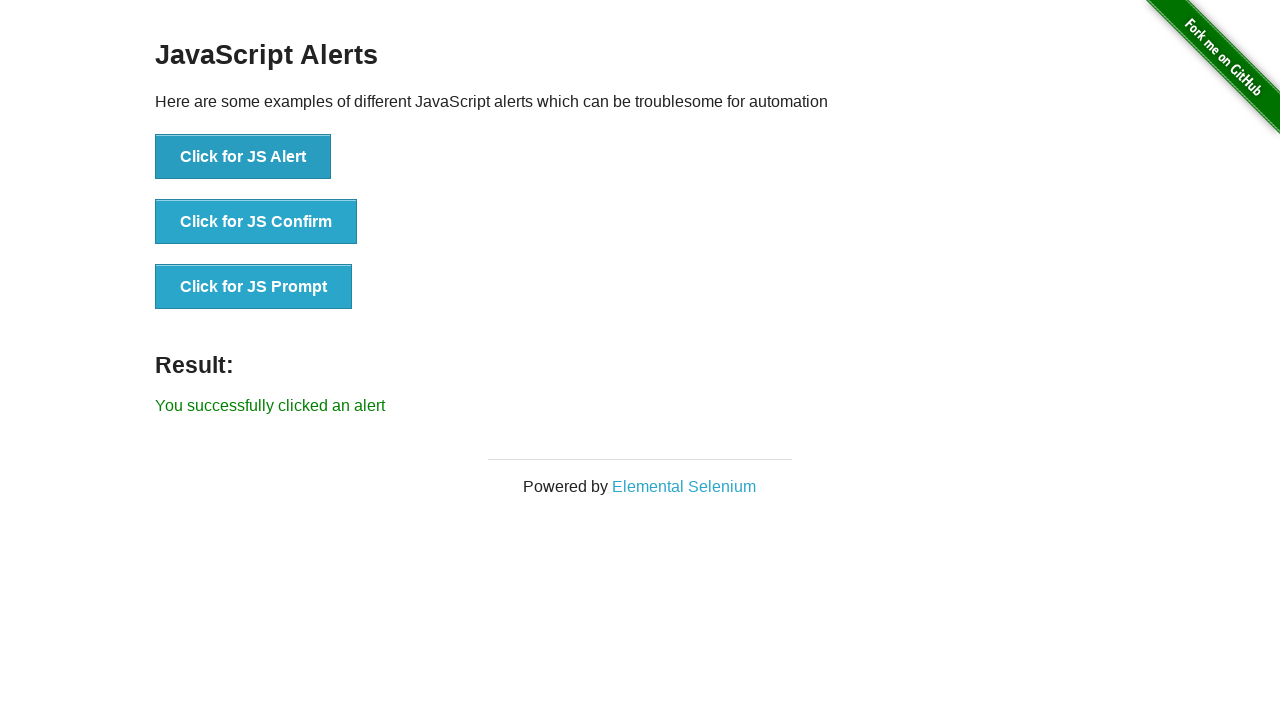

Alert was accepted and result element appeared
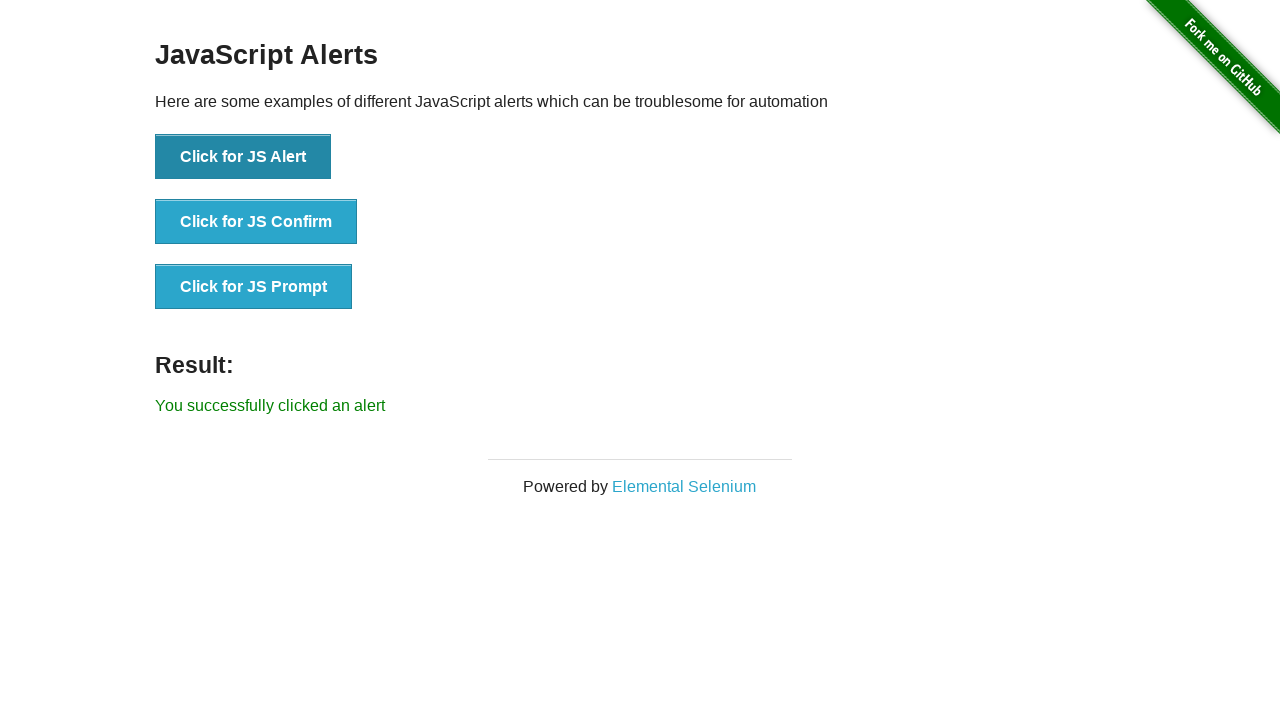

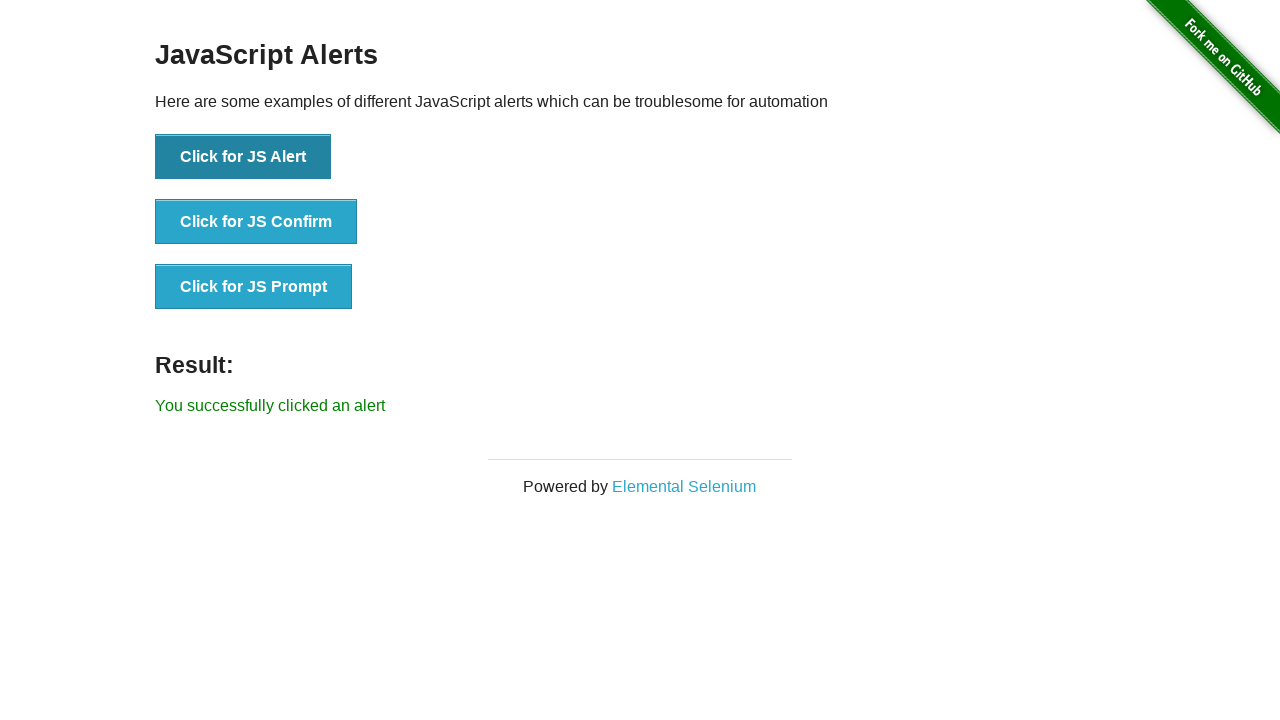